Tests checkbox functionality by selecting and deselecting a checkbox, verifying its state, and counting total checkboxes on the page

Starting URL: https://rahulshettyacademy.com/AutomationPractice/

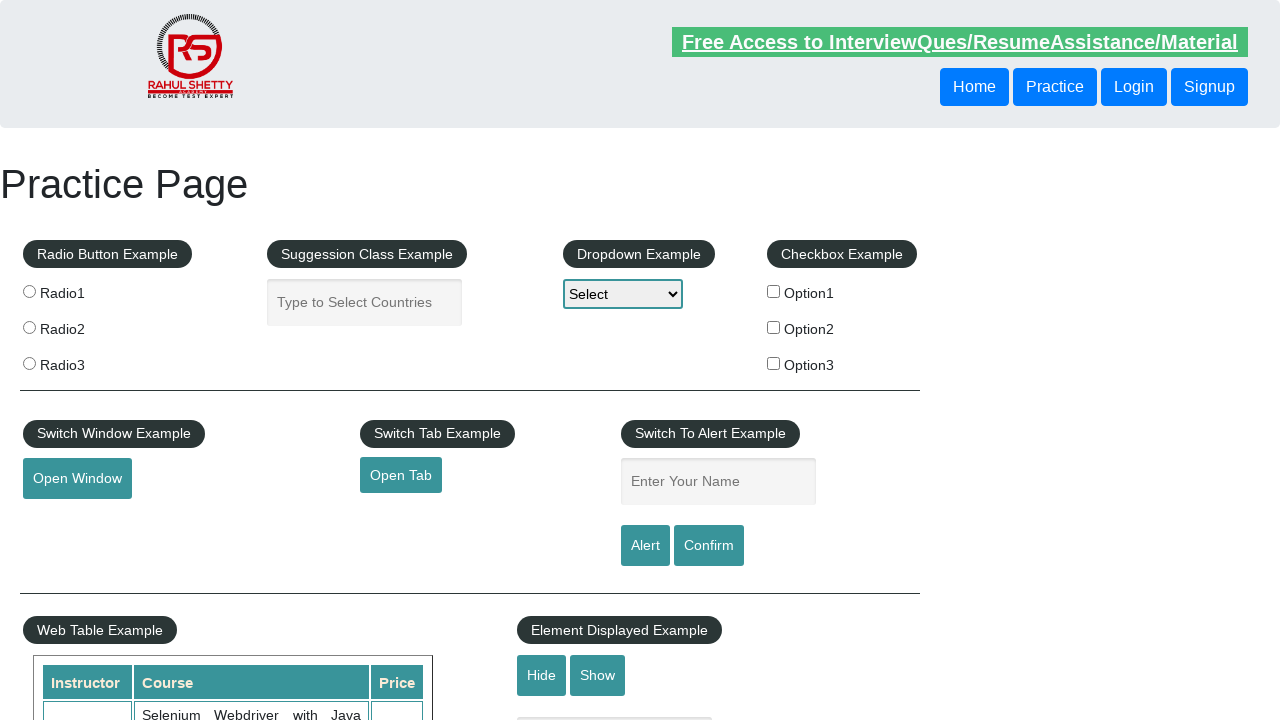

Clicked checkbox to select it at (774, 291) on input#checkBoxOption1
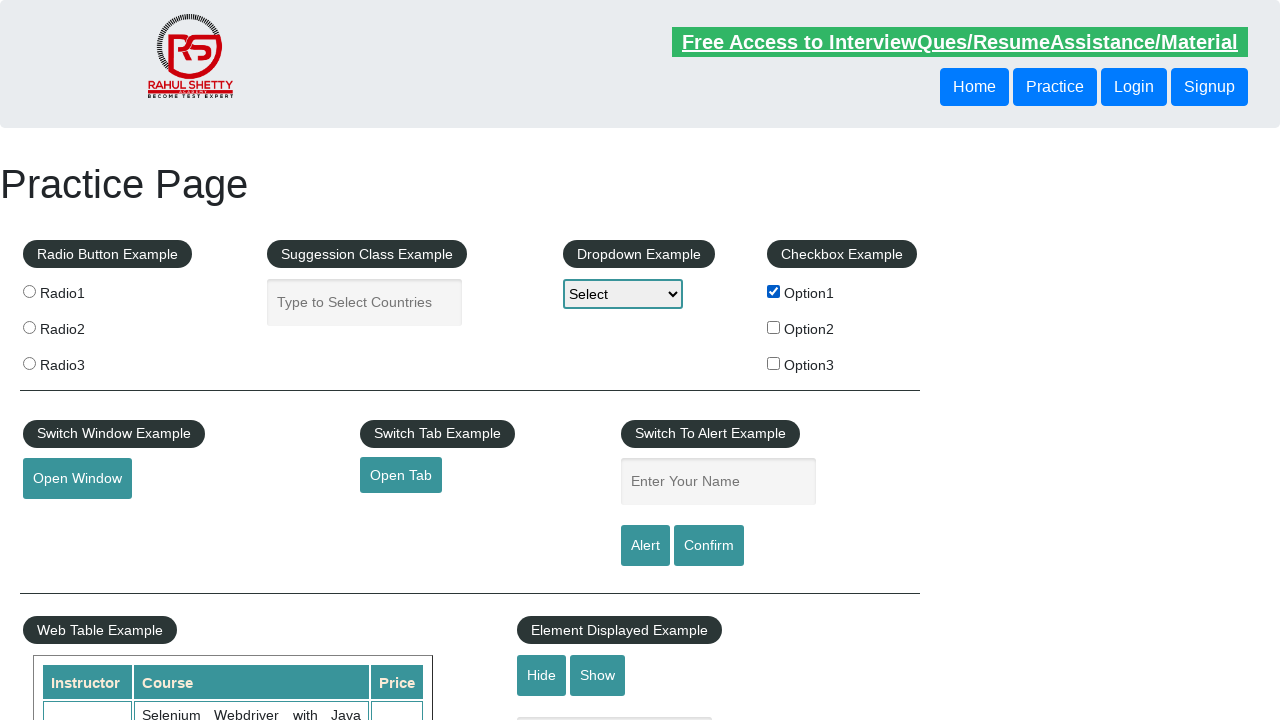

Verified checkbox is selected
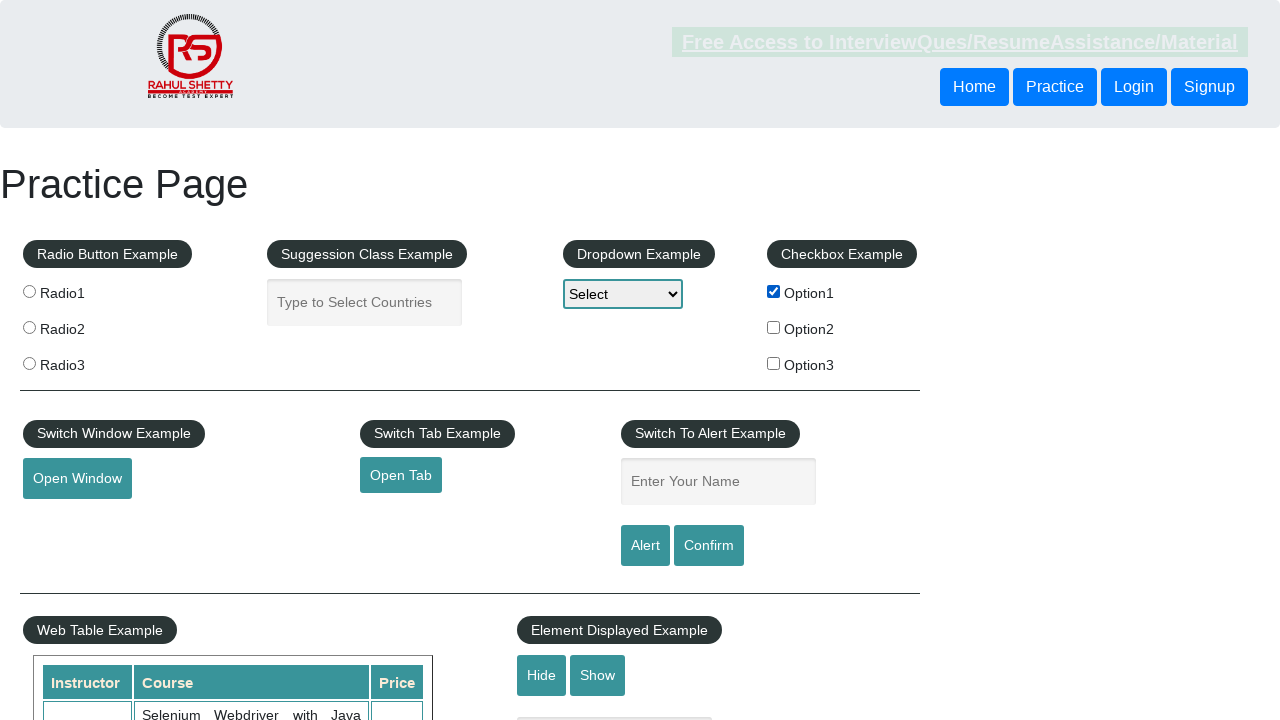

Clicked checkbox again to deselect it at (774, 291) on input#checkBoxOption1
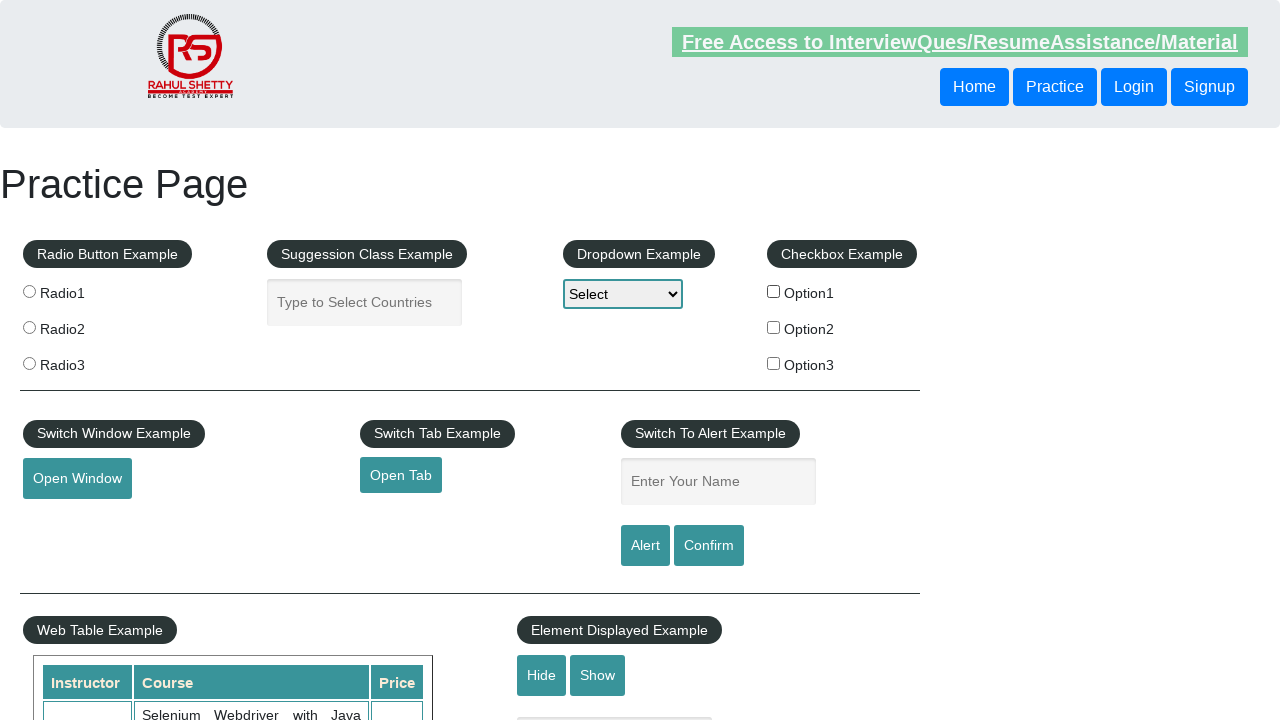

Verified checkbox is not selected
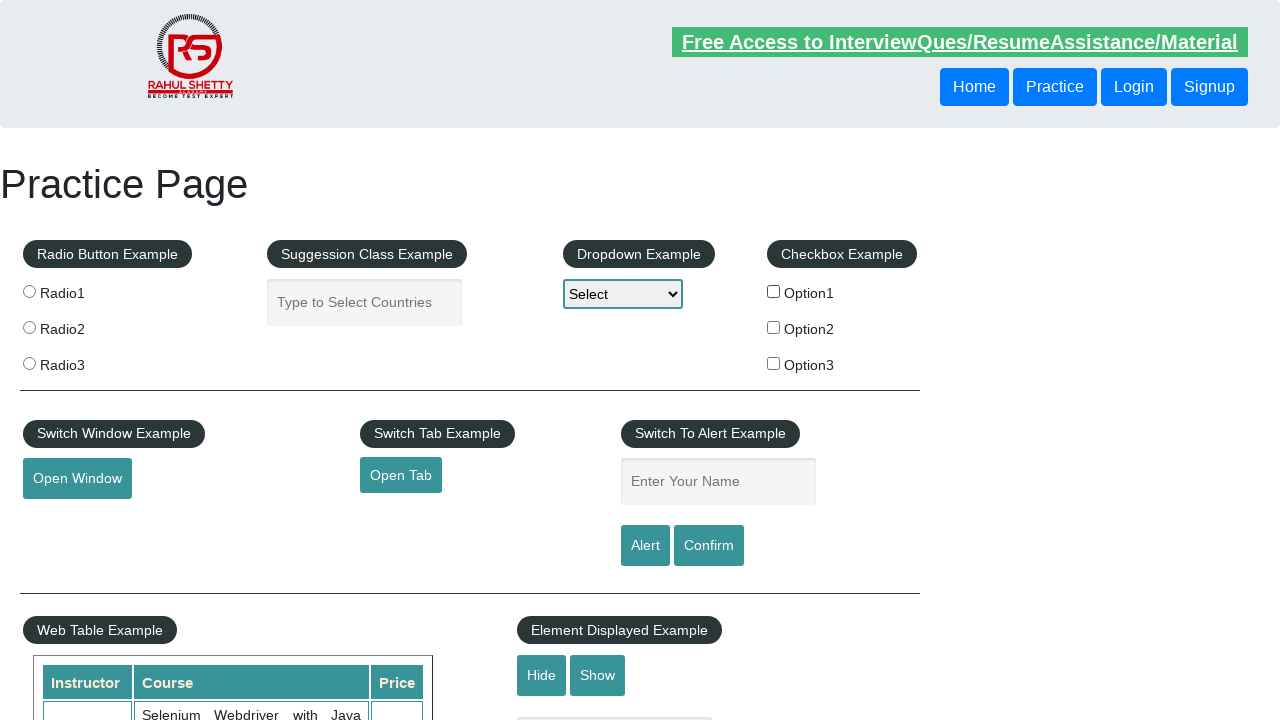

Counted total checkboxes on page: 3
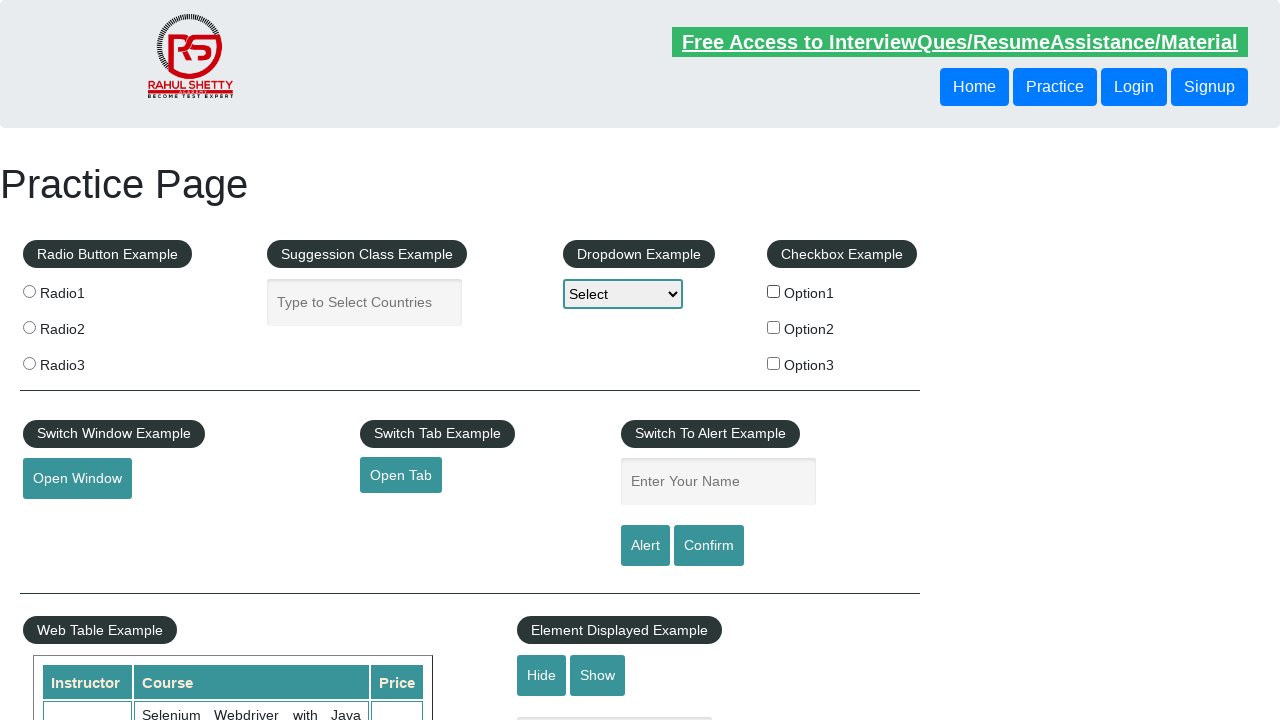

Printed total checkbox count: 3
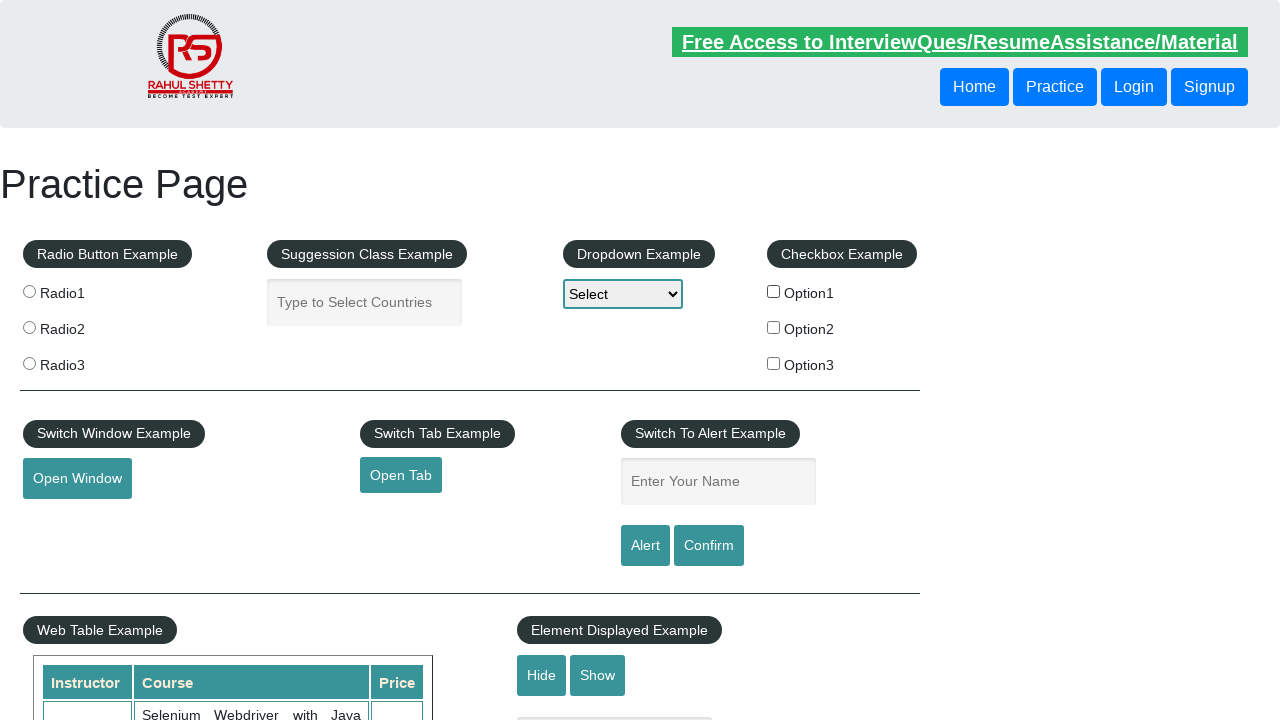

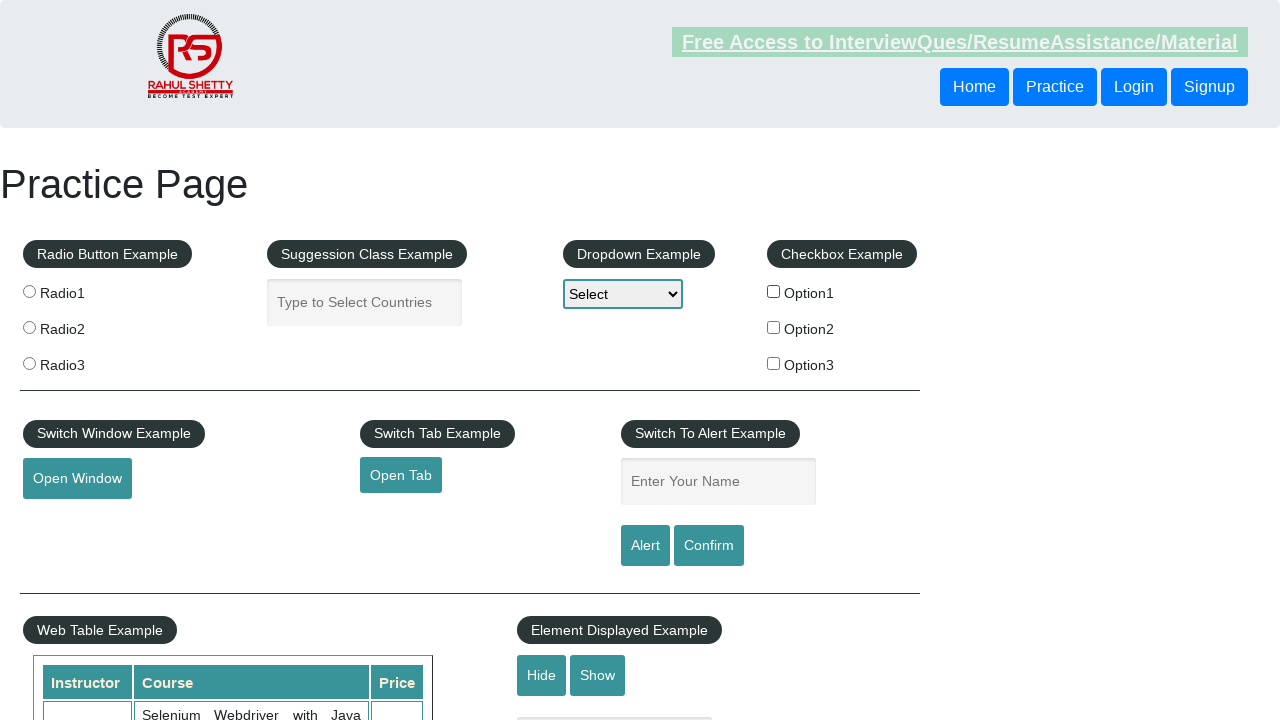